Tests Google Form submission by filling multiple property listings with address, price, and link fields, then submitting and navigating to a new form

Starting URL: https://forms.gle/vNaLc2Z4JTy5t2AW6

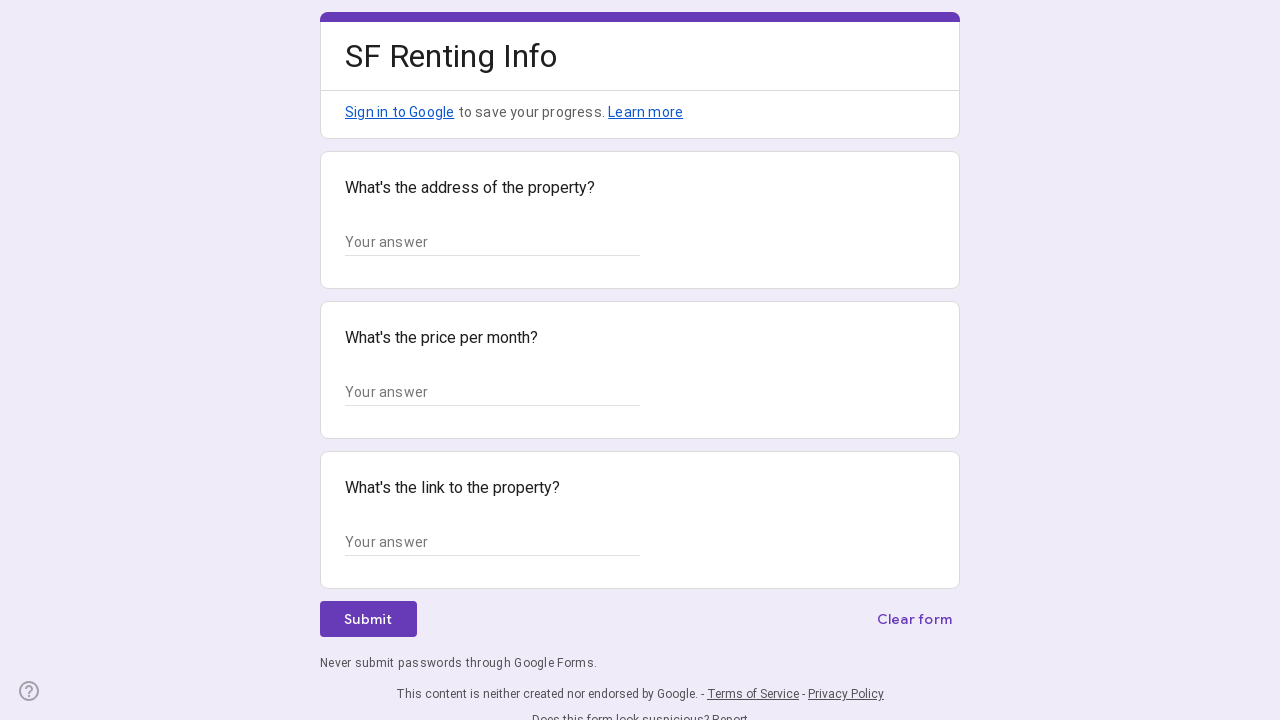

Waited 2 seconds for form to be ready
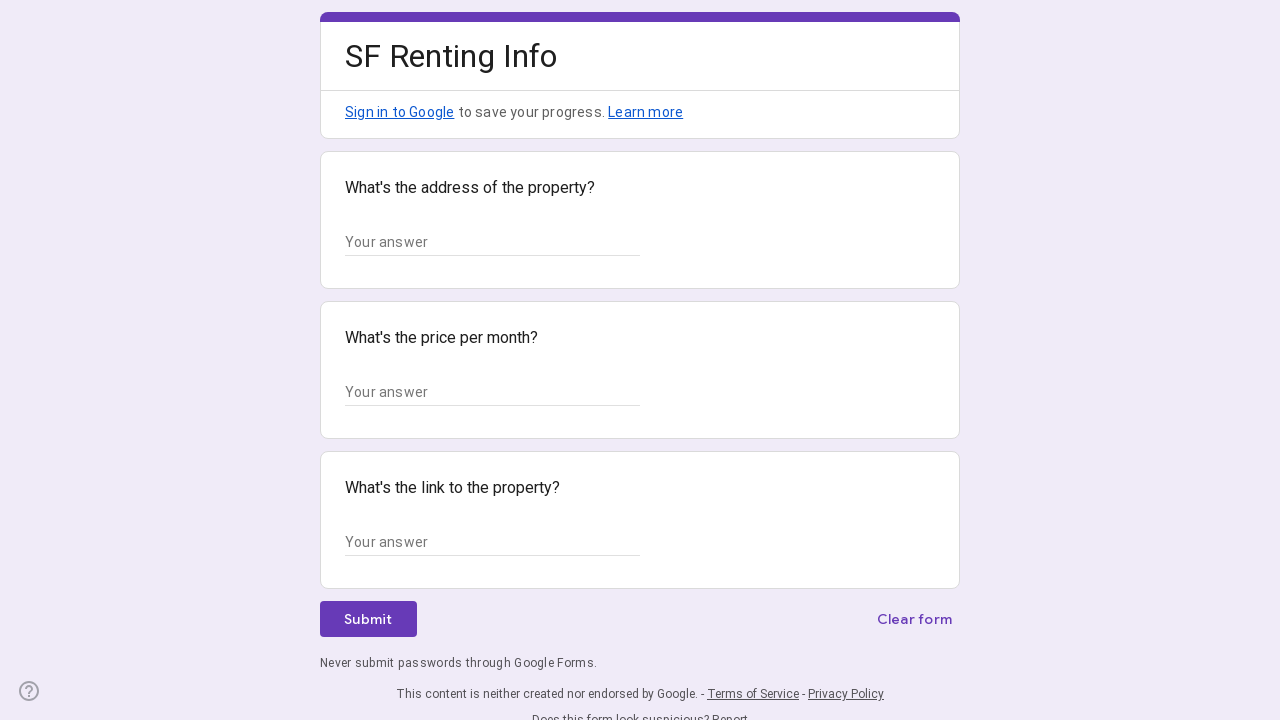

Filled address field with '123 Main Street, San Francisco, CA 94102' on //*[@id="mG61Hd"]/div[2]/div/div[2]/div[1]/div/div/div[2]/div/div[1]/div/div[1]/
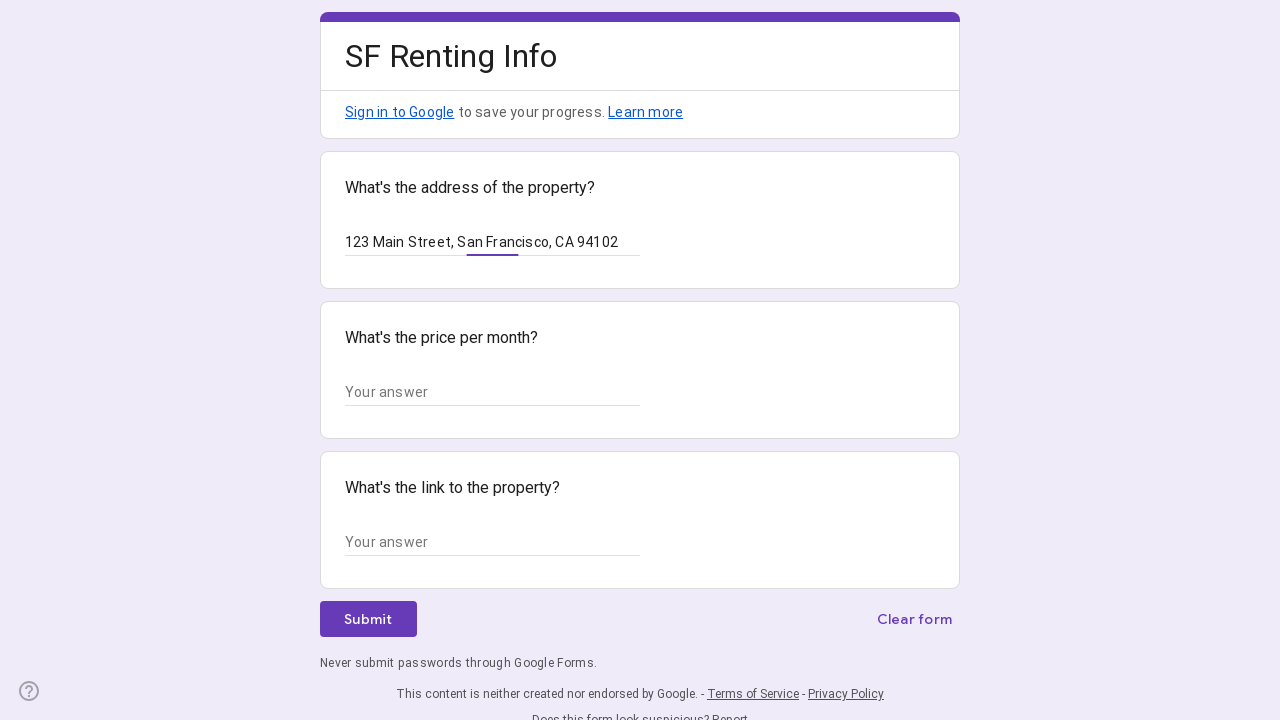

Filled price field with '$850,000' on //*[@id="mG61Hd"]/div[2]/div/div[2]/div[2]/div/div/div[2]/div/div[1]/div/div[1]/
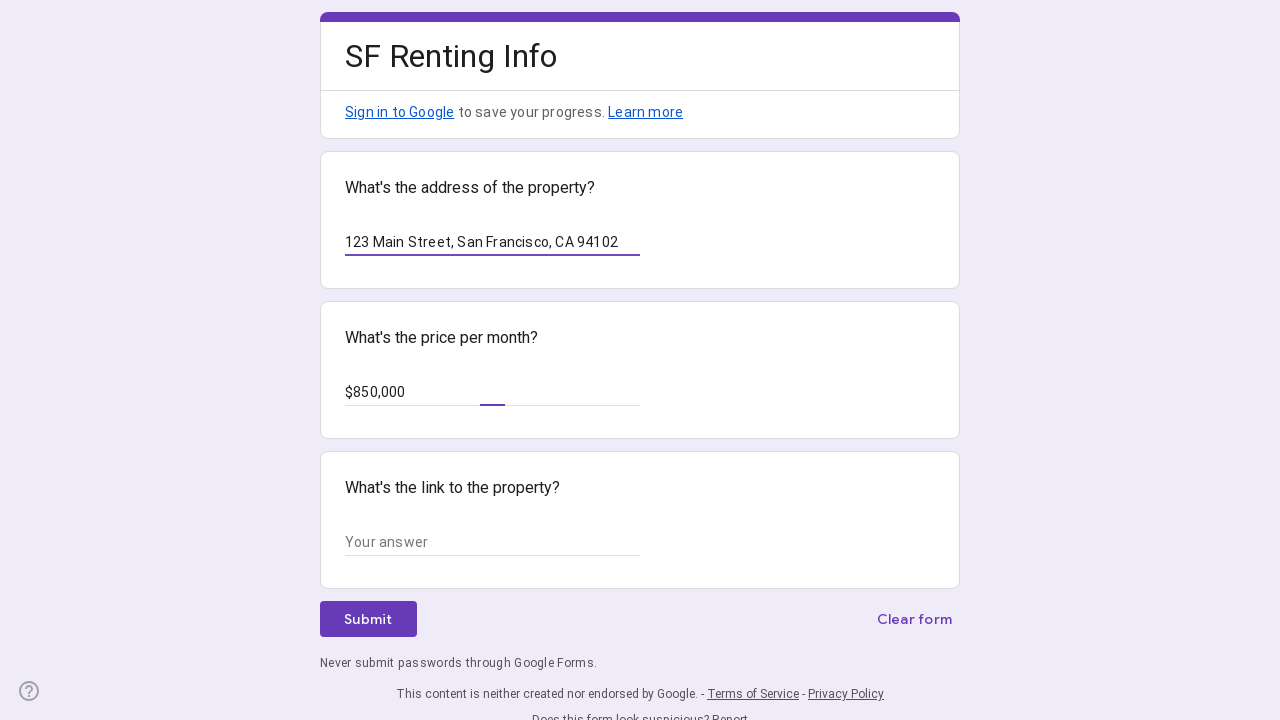

Filled link field with 'https://example.com/property1' on //*[@id="mG61Hd"]/div[2]/div/div[2]/div[3]/div/div/div[2]/div/div[1]/div/div[1]/
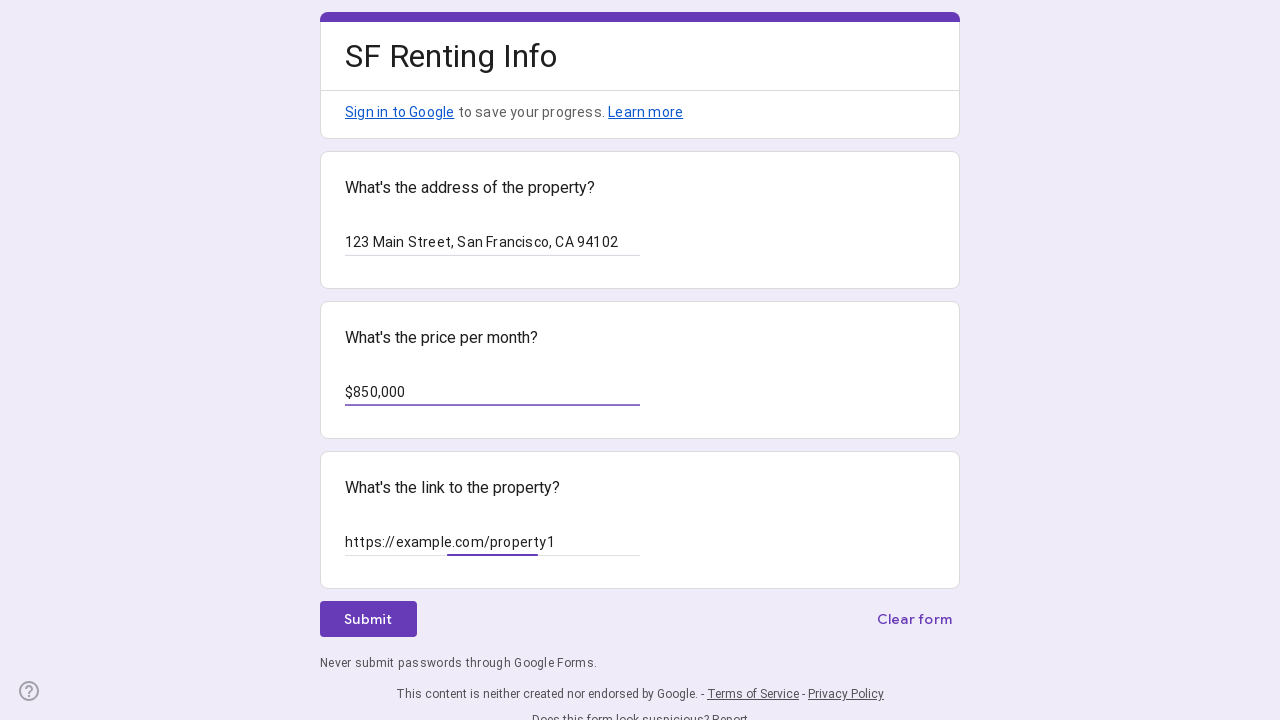

Clicked form submit button at (368, 619) on xpath=//*[@id="mG61Hd"]/div[2]/div/div[3]/div[1]/div[1]/div/span
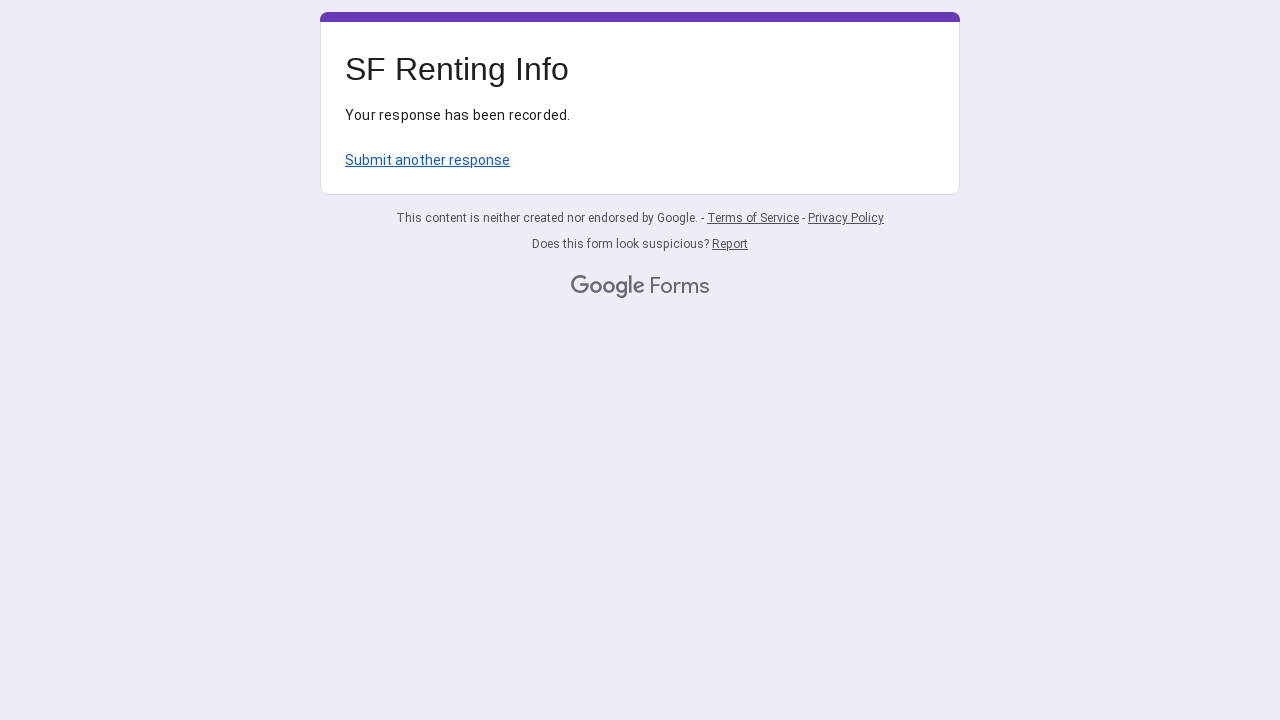

Clicked 'Submit another response' link to continue with next listing at (428, 160) on xpath=/html/body/div[1]/div[2]/div[1]/div/div[4]/a
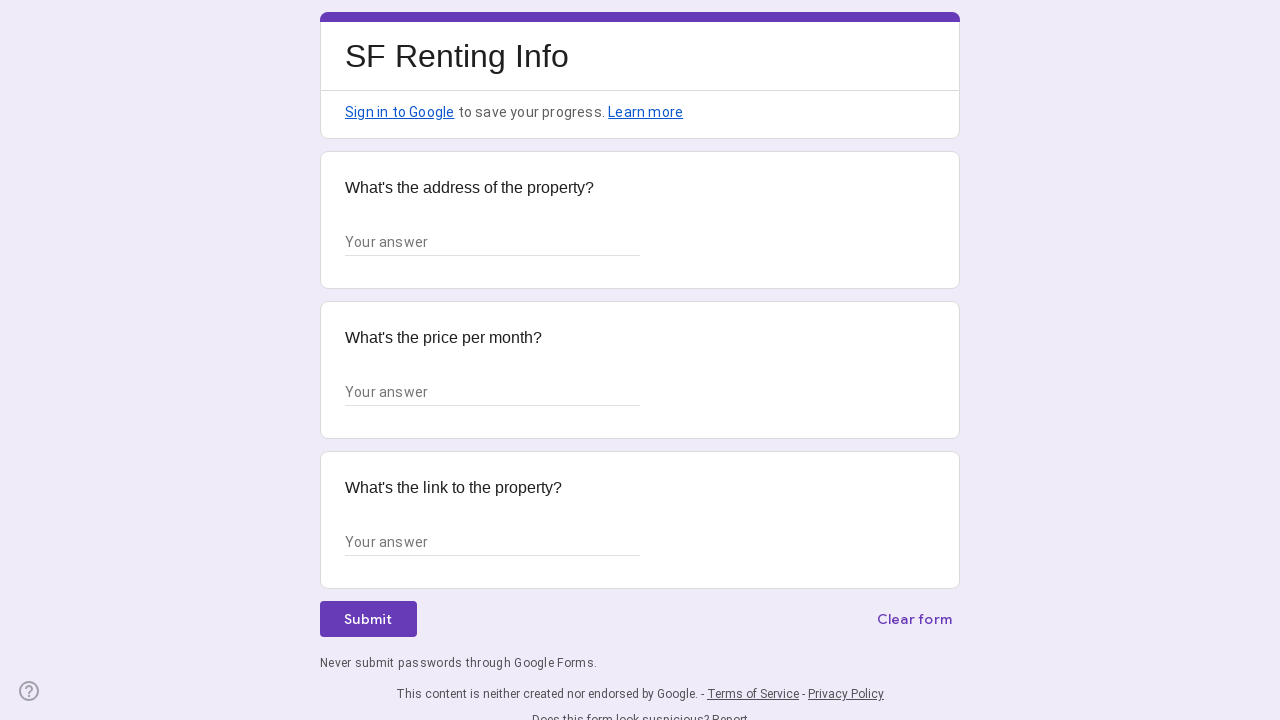

Waited 2 seconds for form to be ready
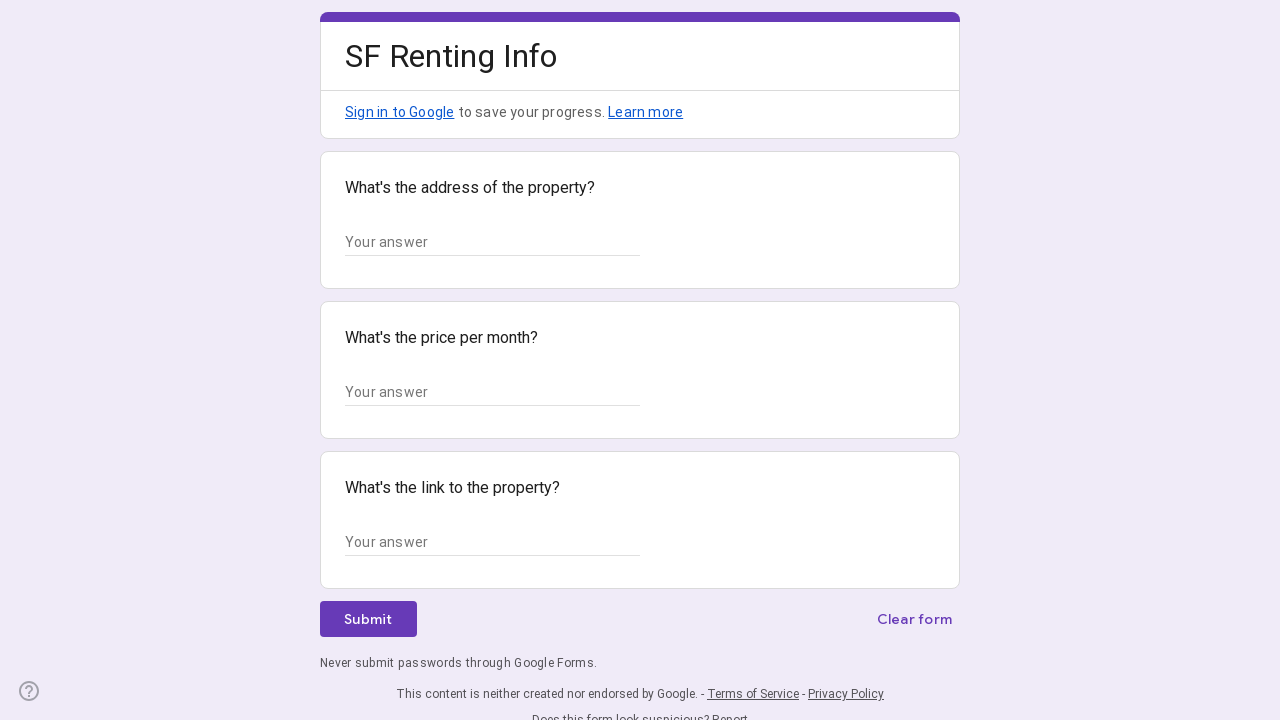

Filled address field with '456 Oak Avenue, Berkeley, CA 94704' on //*[@id="mG61Hd"]/div[2]/div/div[2]/div[1]/div/div/div[2]/div/div[1]/div/div[1]/
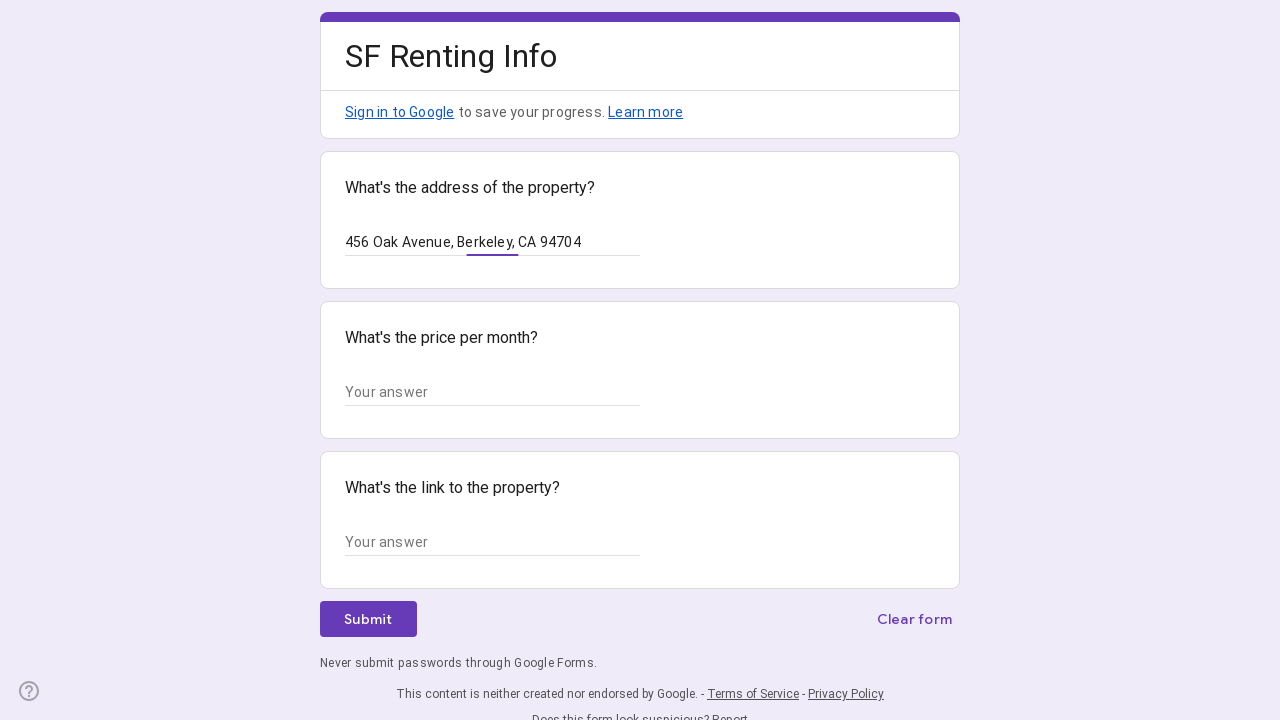

Filled price field with '$1,250,000' on //*[@id="mG61Hd"]/div[2]/div/div[2]/div[2]/div/div/div[2]/div/div[1]/div/div[1]/
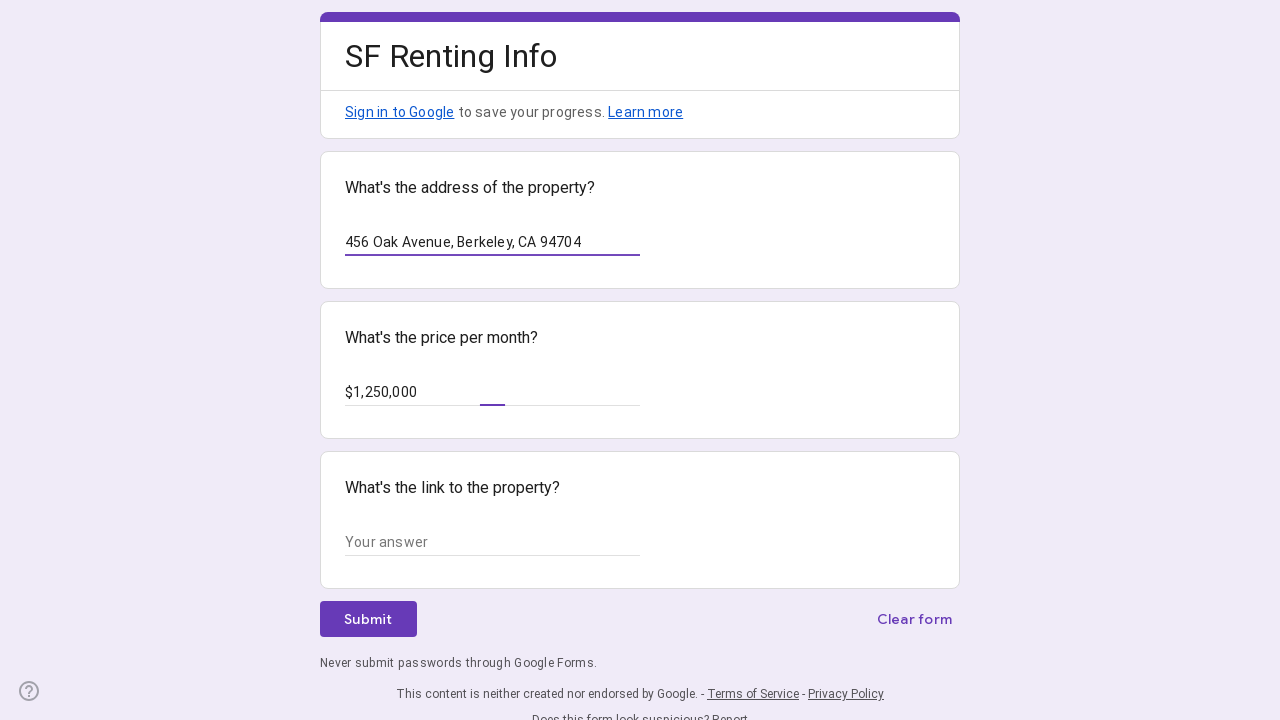

Filled link field with 'https://example.com/property2' on //*[@id="mG61Hd"]/div[2]/div/div[2]/div[3]/div/div/div[2]/div/div[1]/div/div[1]/
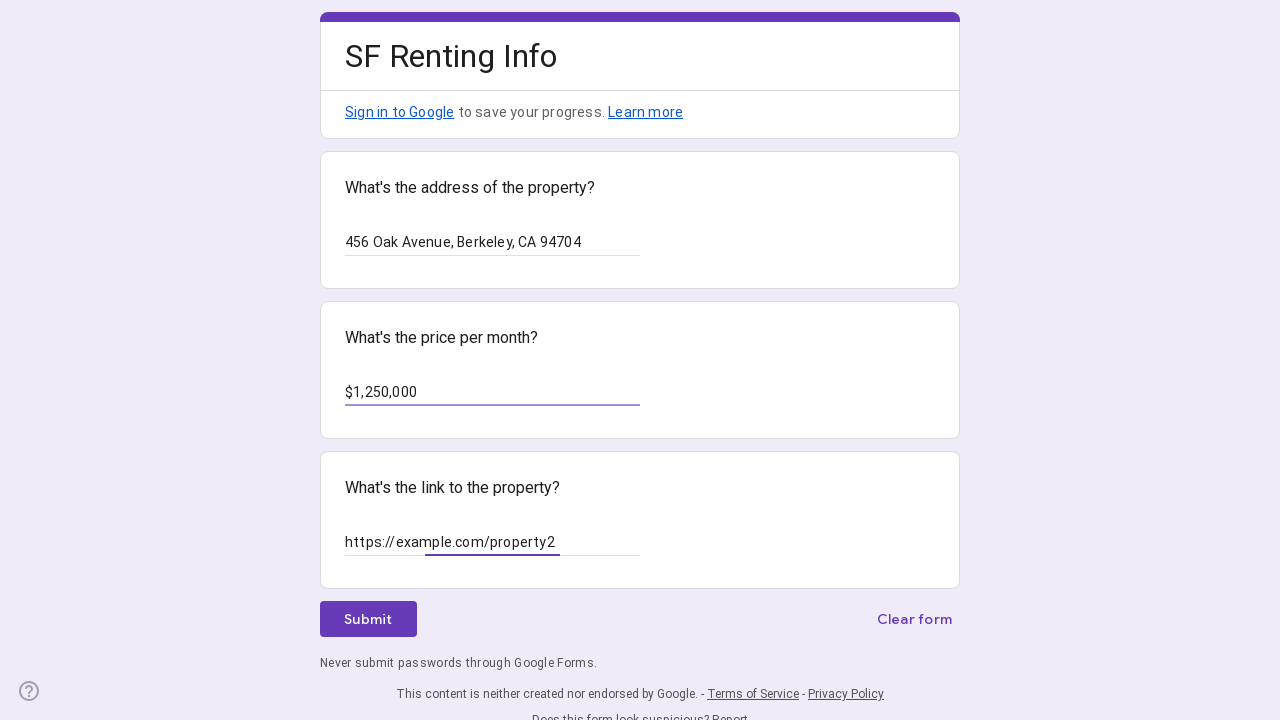

Clicked form submit button at (368, 619) on xpath=//*[@id="mG61Hd"]/div[2]/div/div[3]/div[1]/div[1]/div/span
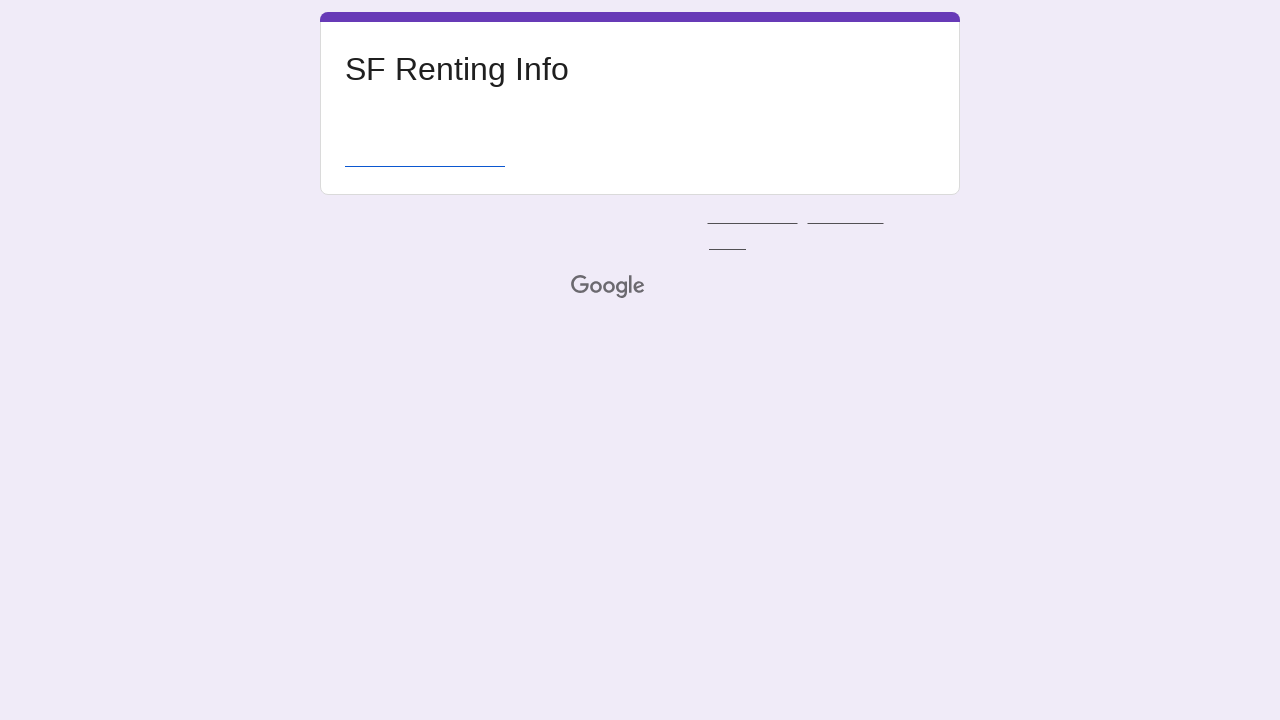

Clicked 'Submit another response' link to continue with next listing at (428, 160) on xpath=/html/body/div[1]/div[2]/div[1]/div/div[4]/a
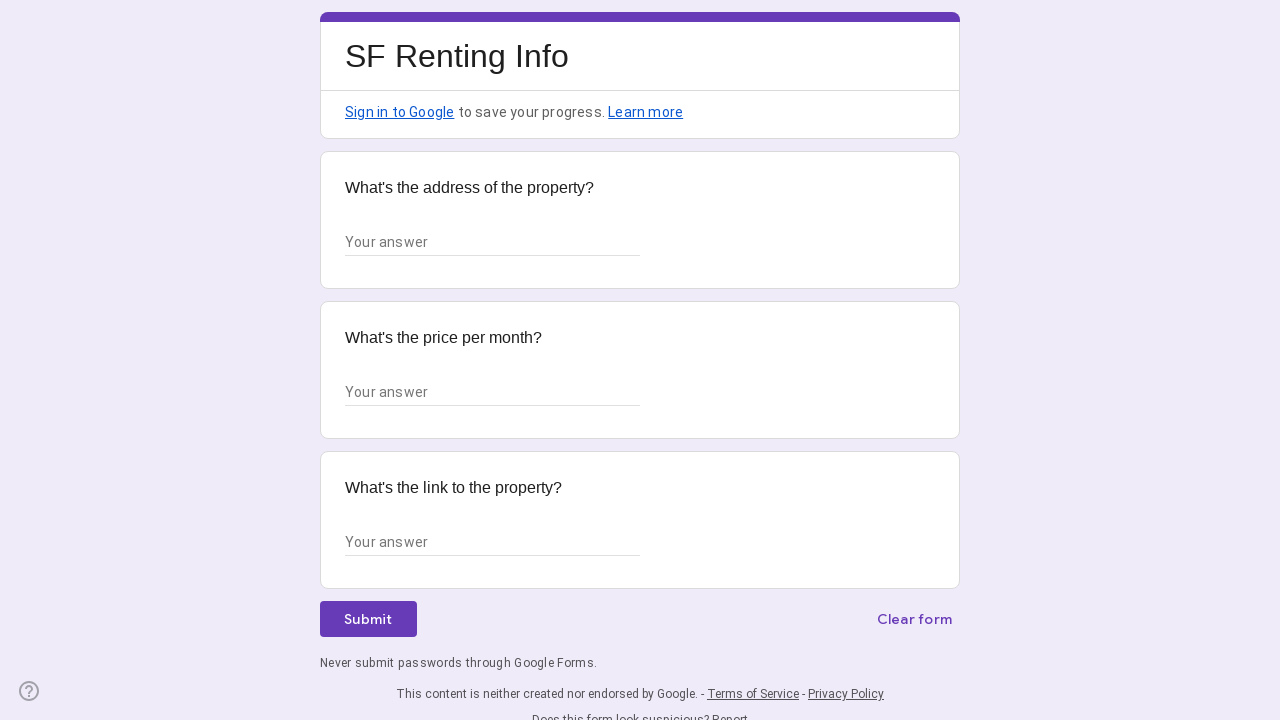

Waited 2 seconds for form to be ready
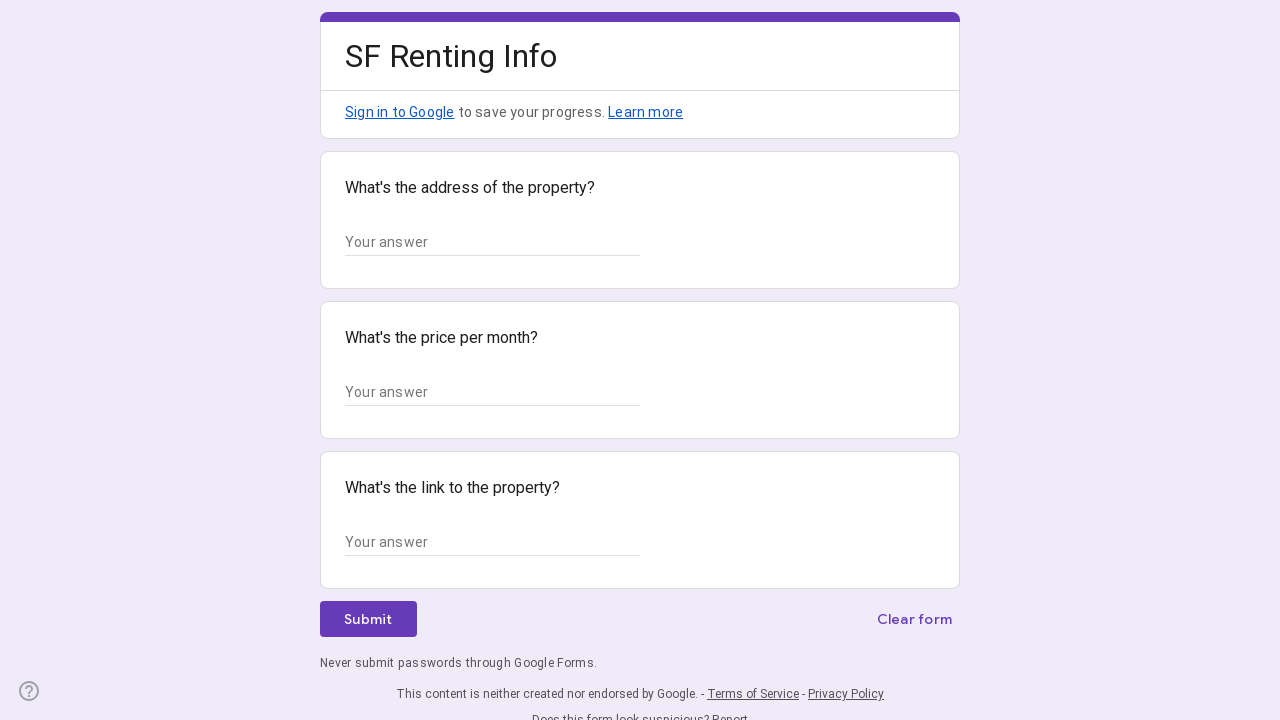

Filled address field with '789 Pine Road, Oakland, CA 94610' on //*[@id="mG61Hd"]/div[2]/div/div[2]/div[1]/div/div/div[2]/div/div[1]/div/div[1]/
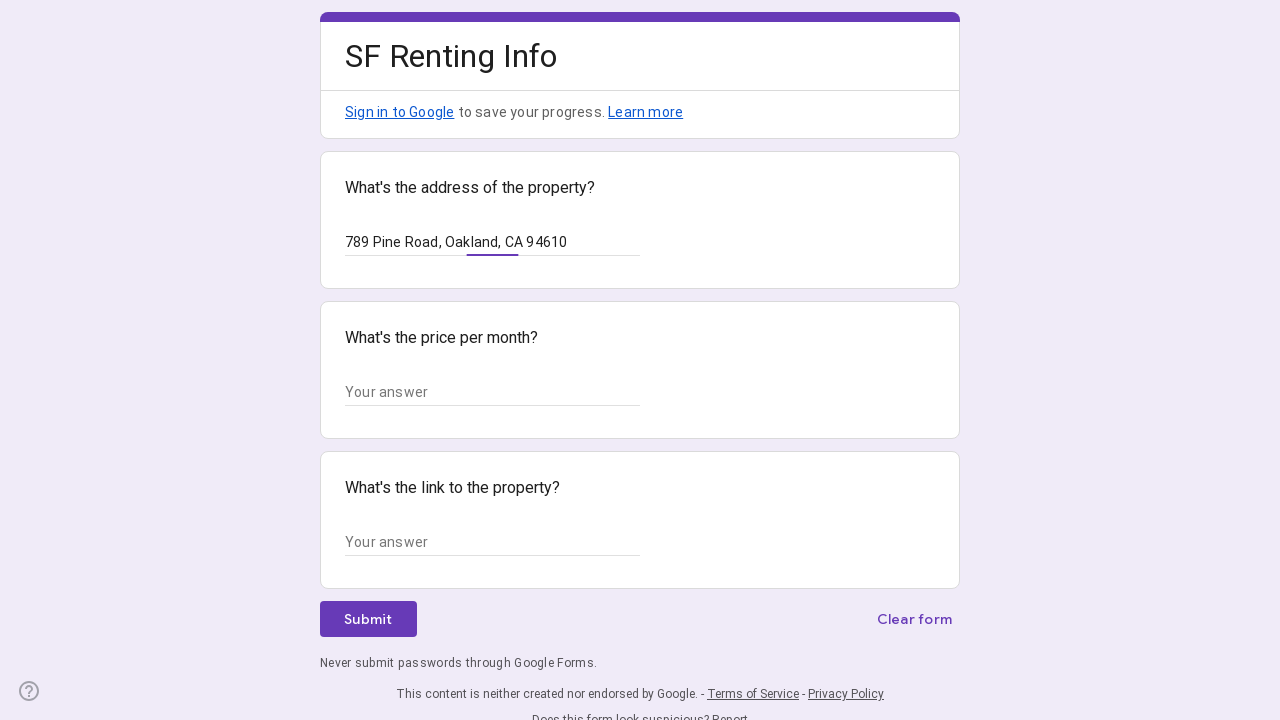

Filled price field with '$675,500' on //*[@id="mG61Hd"]/div[2]/div/div[2]/div[2]/div/div/div[2]/div/div[1]/div/div[1]/
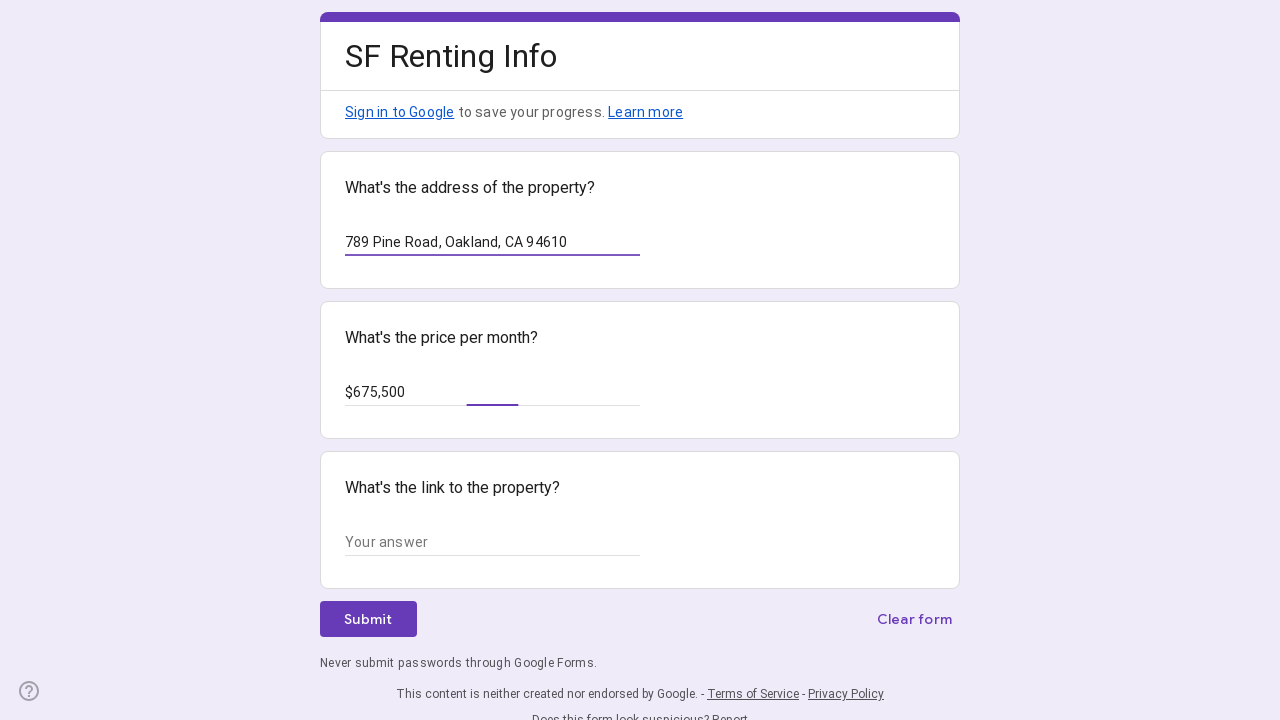

Filled link field with 'https://example.com/property3' on //*[@id="mG61Hd"]/div[2]/div/div[2]/div[3]/div/div/div[2]/div/div[1]/div/div[1]/
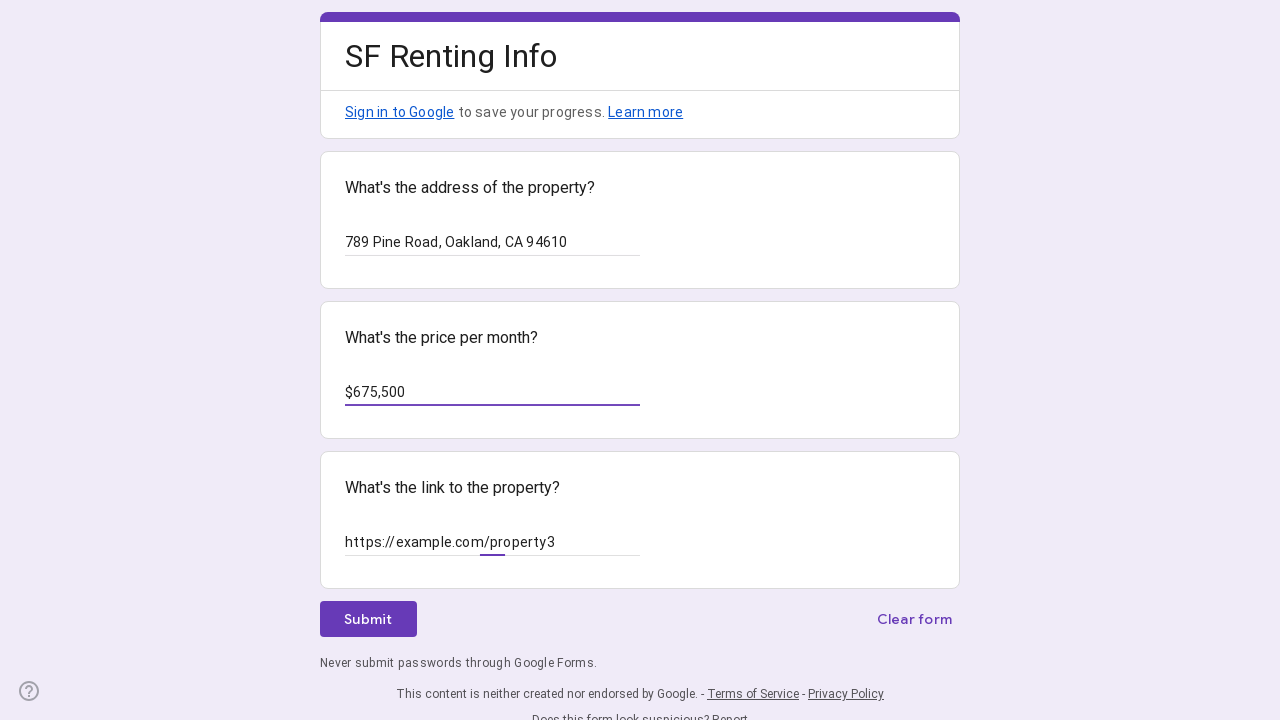

Clicked form submit button at (368, 619) on xpath=//*[@id="mG61Hd"]/div[2]/div/div[3]/div[1]/div[1]/div/span
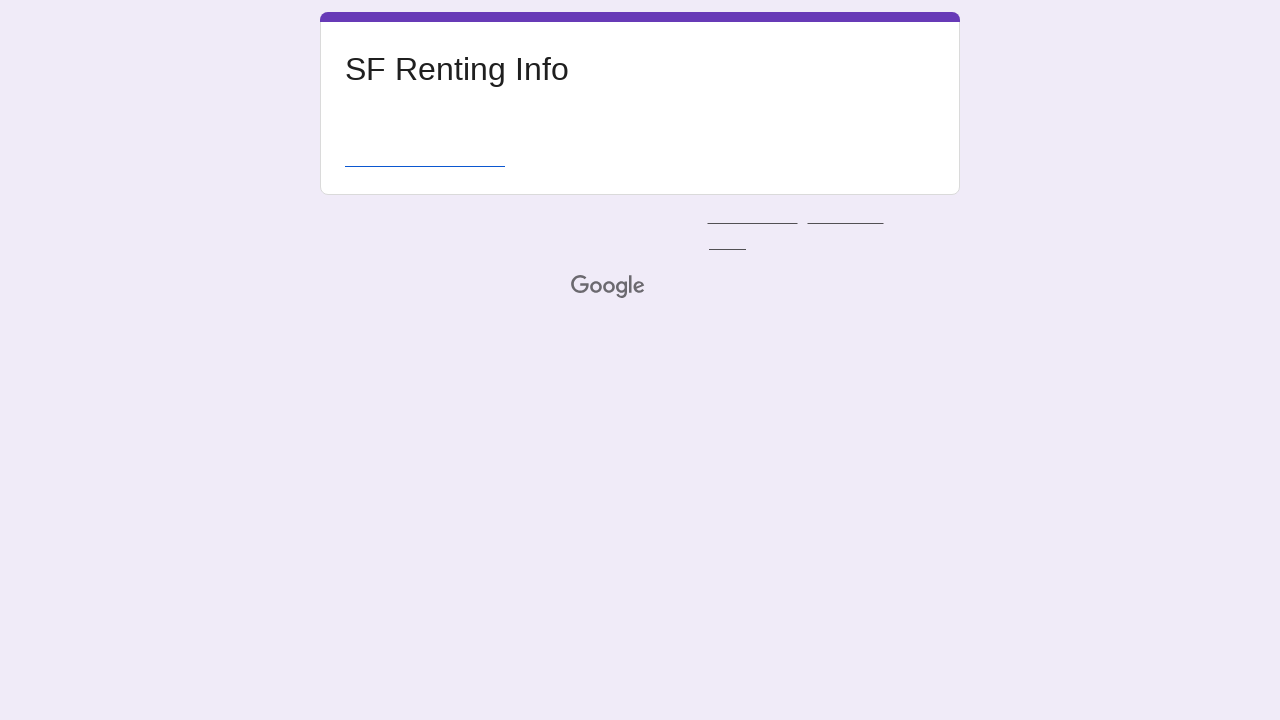

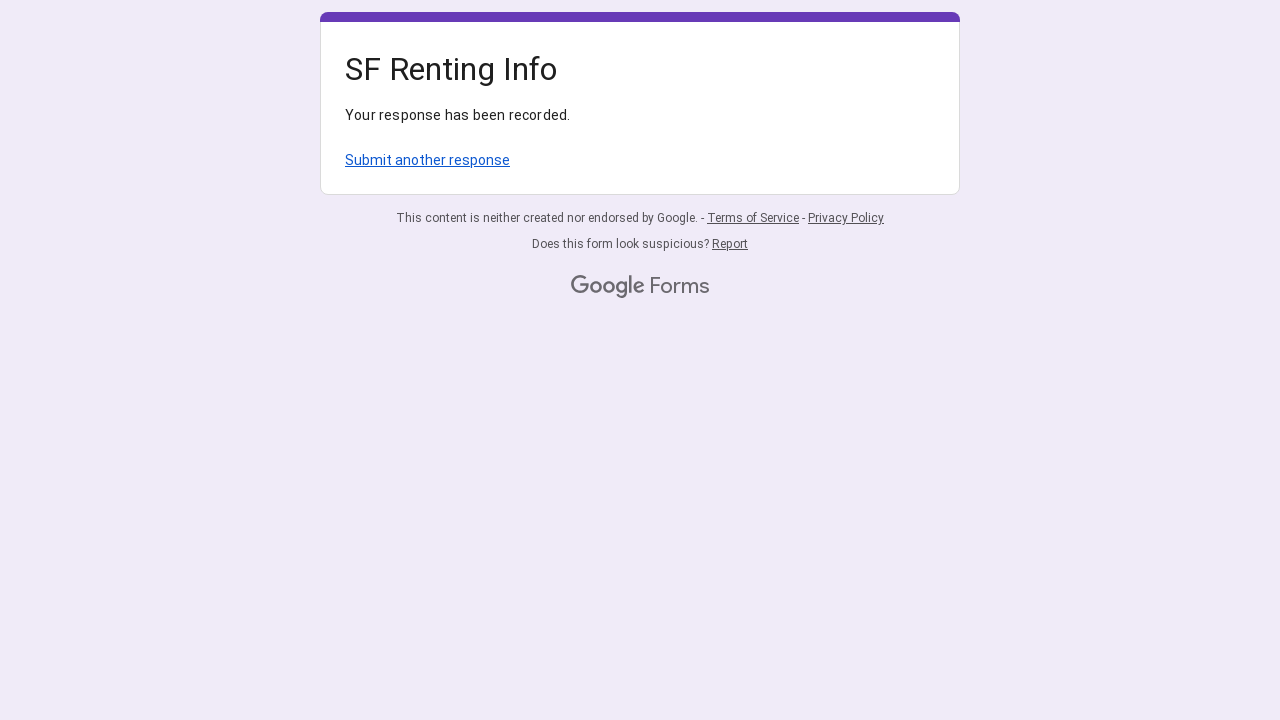